Checks if auxiliary information footer is present in the left section of the authentication page

Starting URL: https://b2c.passport.rt.ru

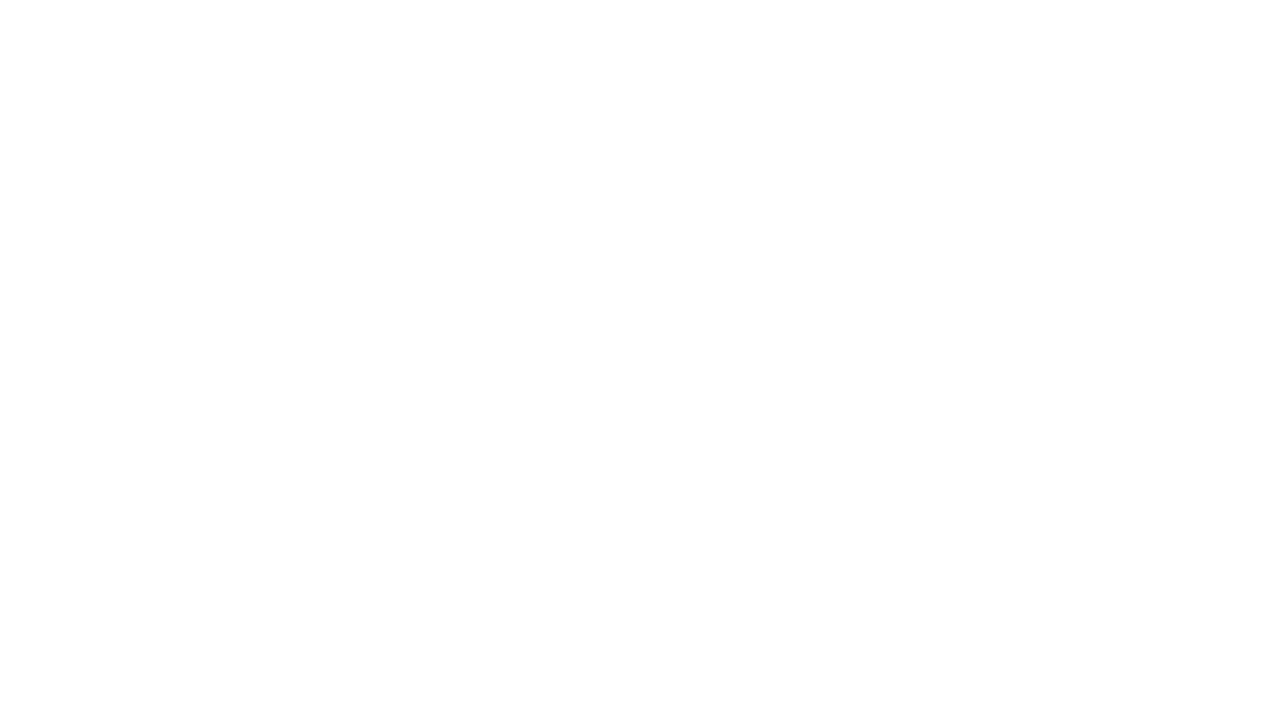

Waited for left page section (#page-left) to load
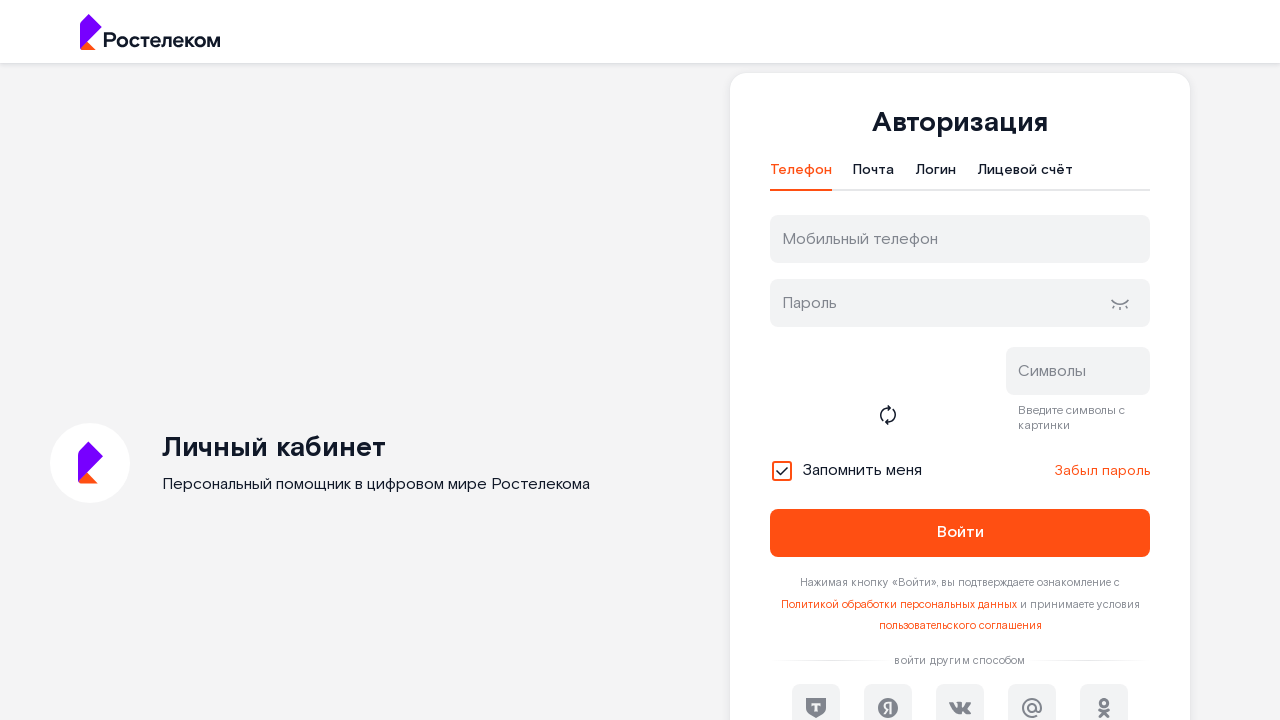

Checked for auxiliary information footer in left page section
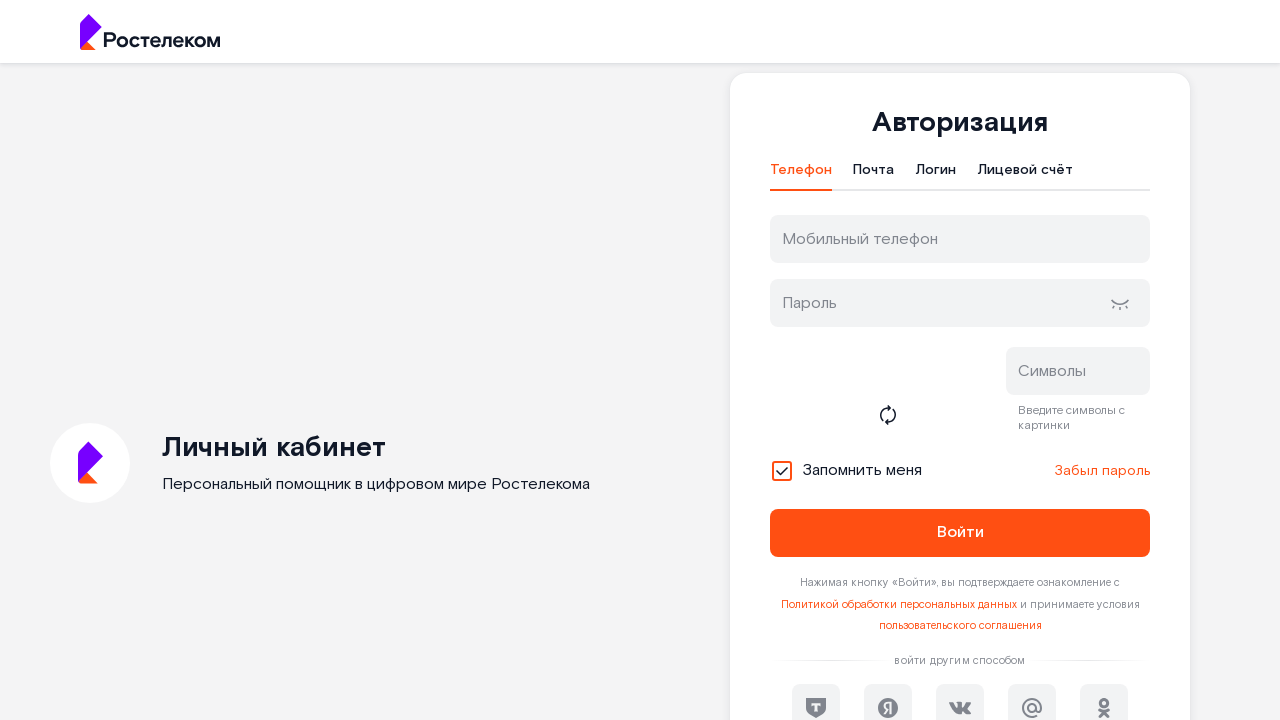

Verified: Auxiliary information footer is NOT present in left section
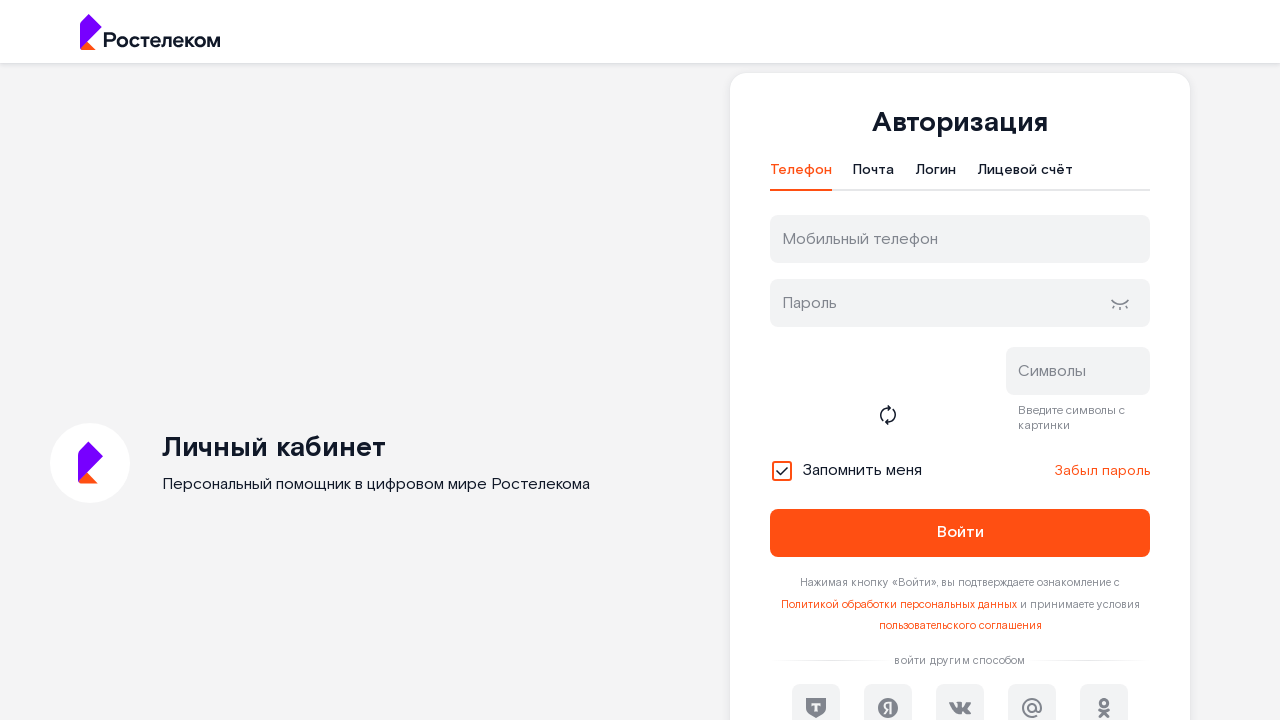

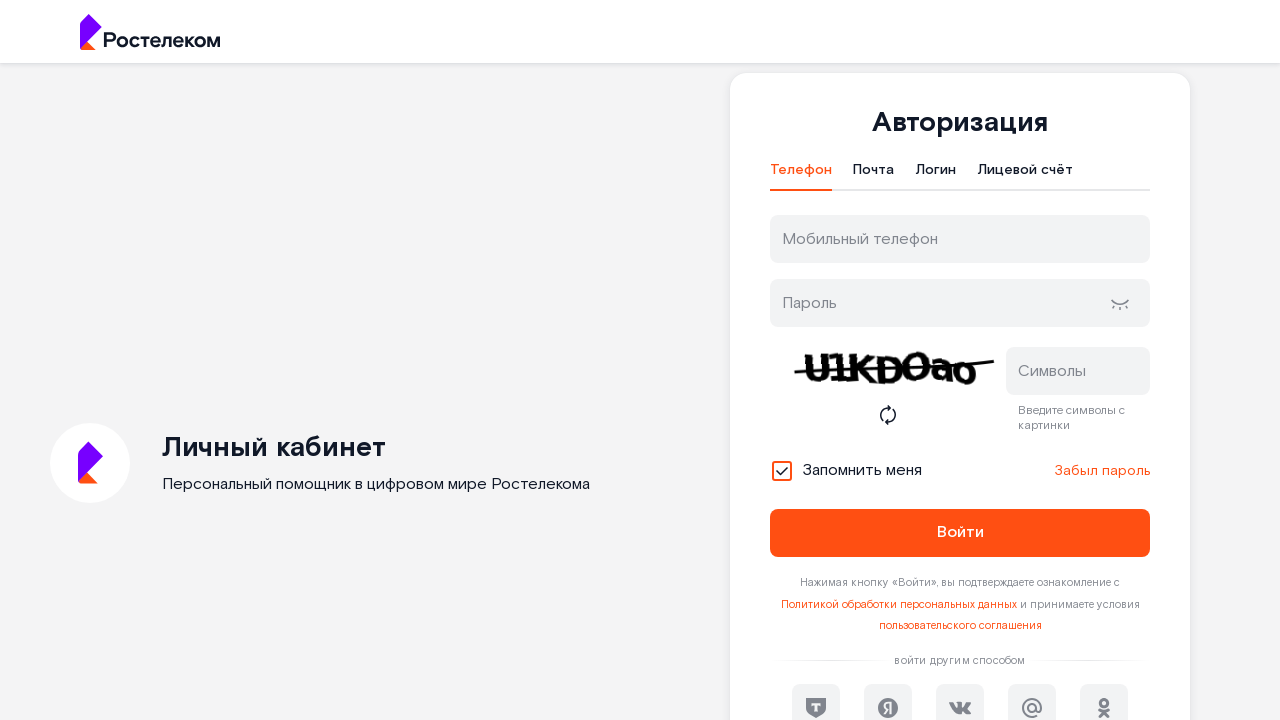